Tests iframe interaction by switching to a frame and clicking a button inside it

Starting URL: https://www.leafground.com/frame.xhtml

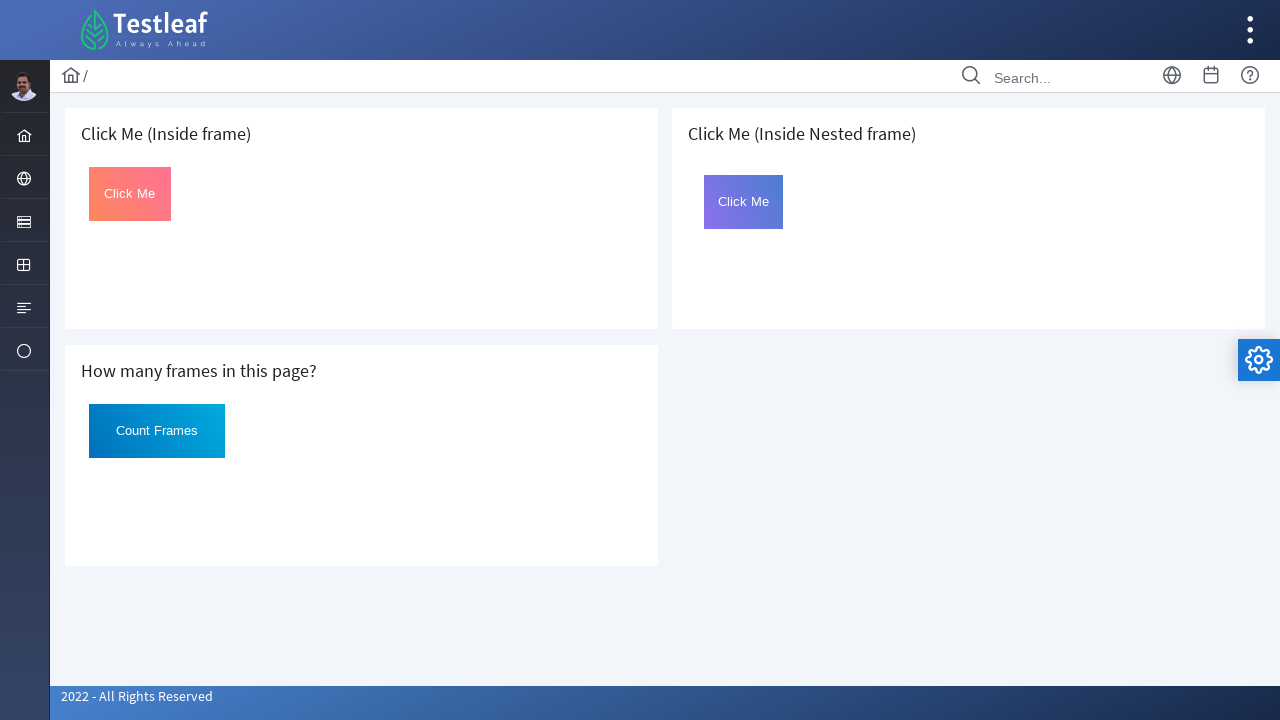

Located the first iframe on the page
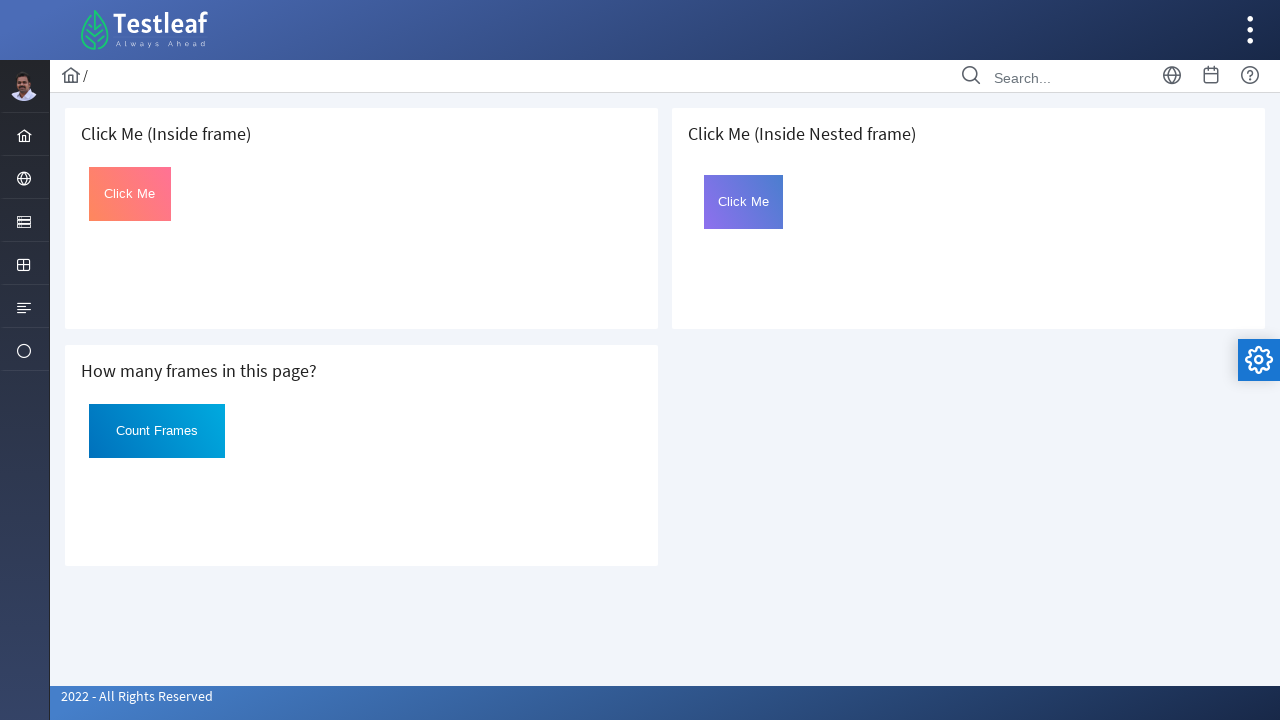

Clicked the button with id 'Click' inside the iframe at (130, 194) on iframe >> nth=0 >> internal:control=enter-frame >> #Click
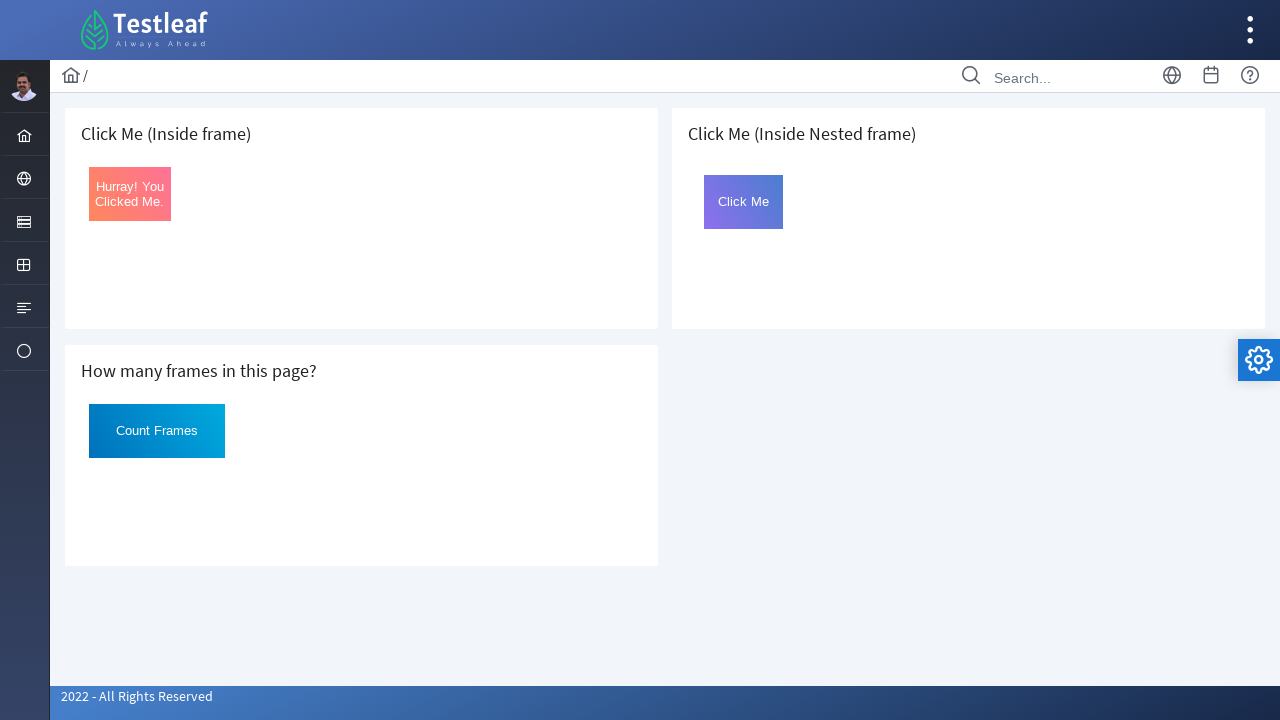

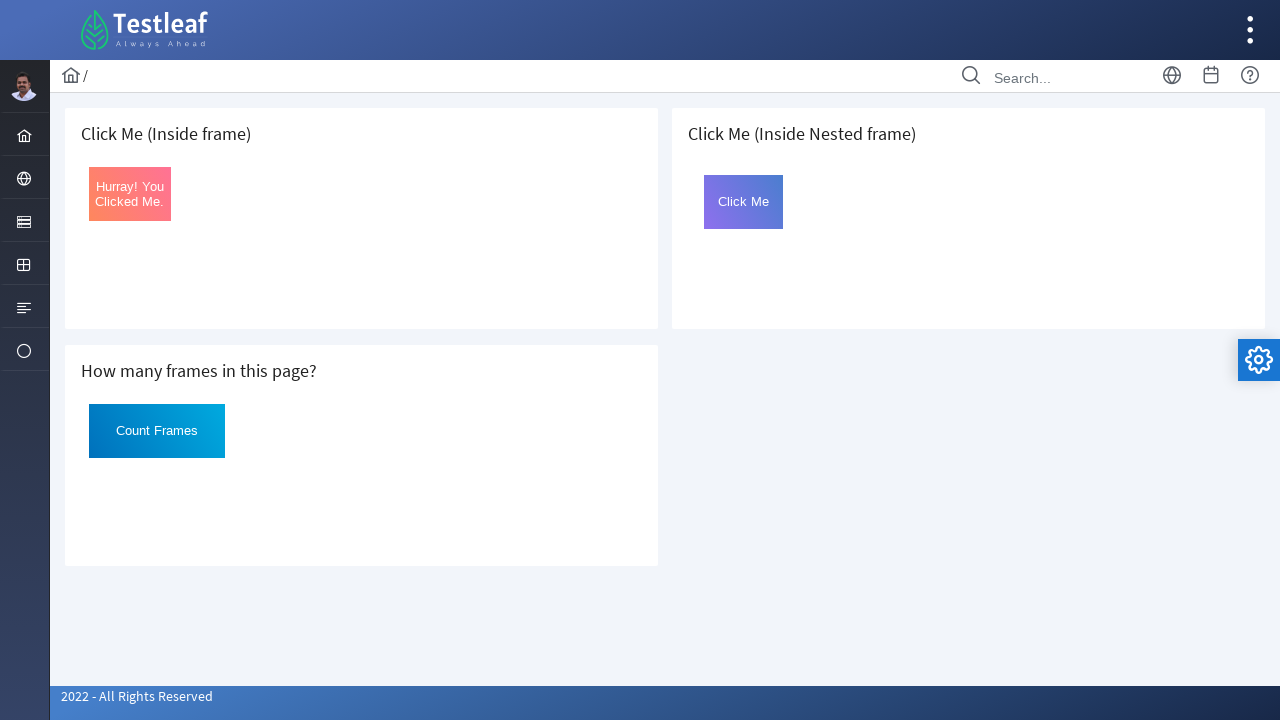